Tests checkbox functionality by toggling a checkbox on and off, verifying its state changes correctly

Starting URL: https://rahulshettyacademy.com/AutomationPractice/

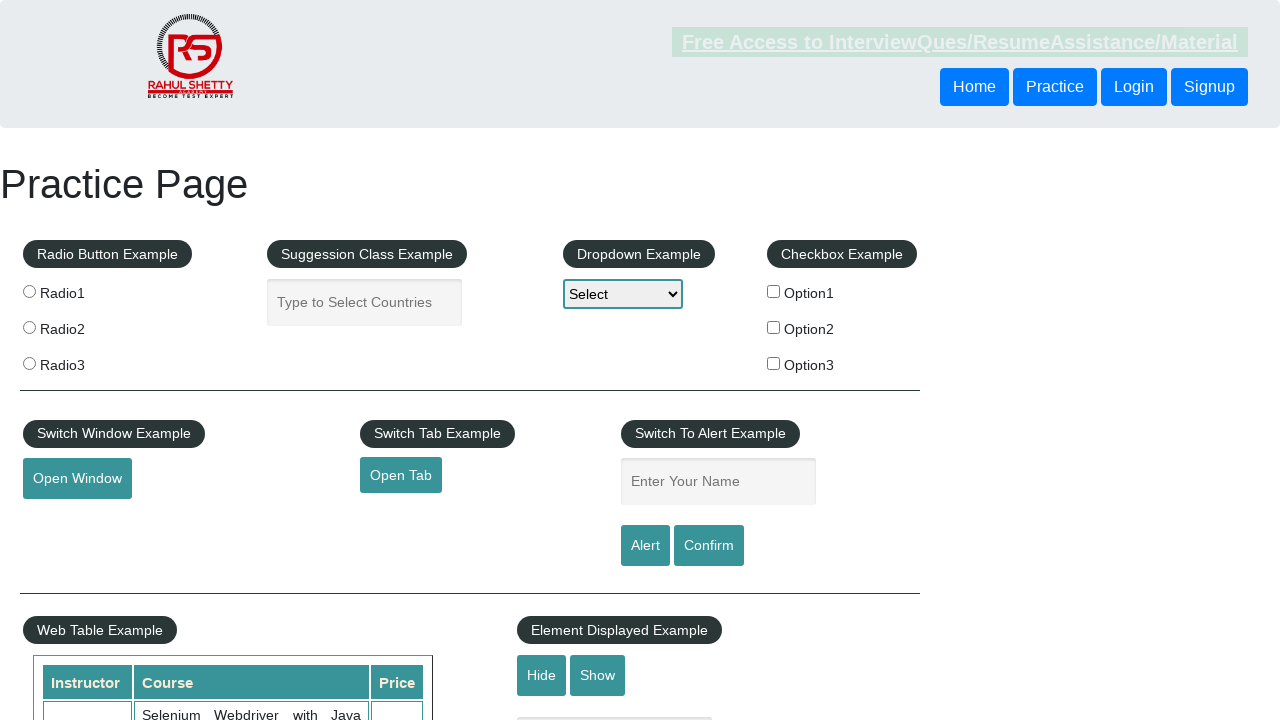

Clicked checkbox #checkBoxOption1 to select it at (774, 291) on #checkBoxOption1
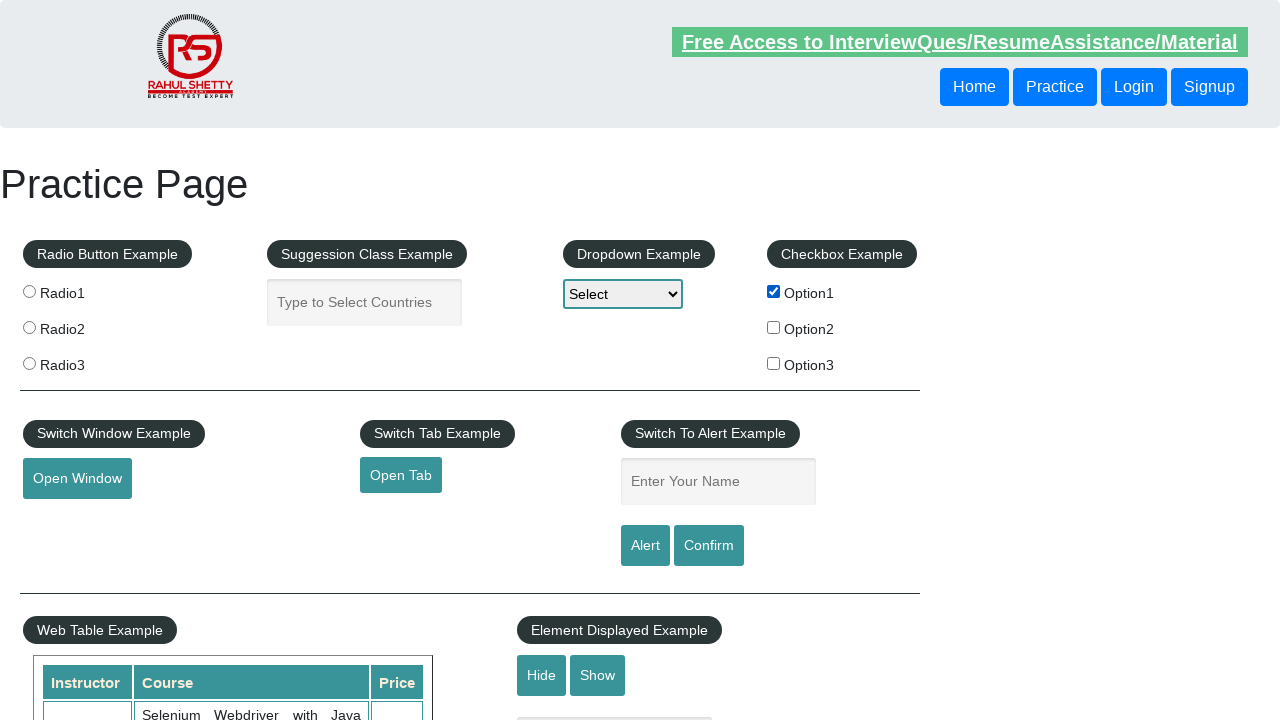

Verified that checkbox #checkBoxOption1 is selected
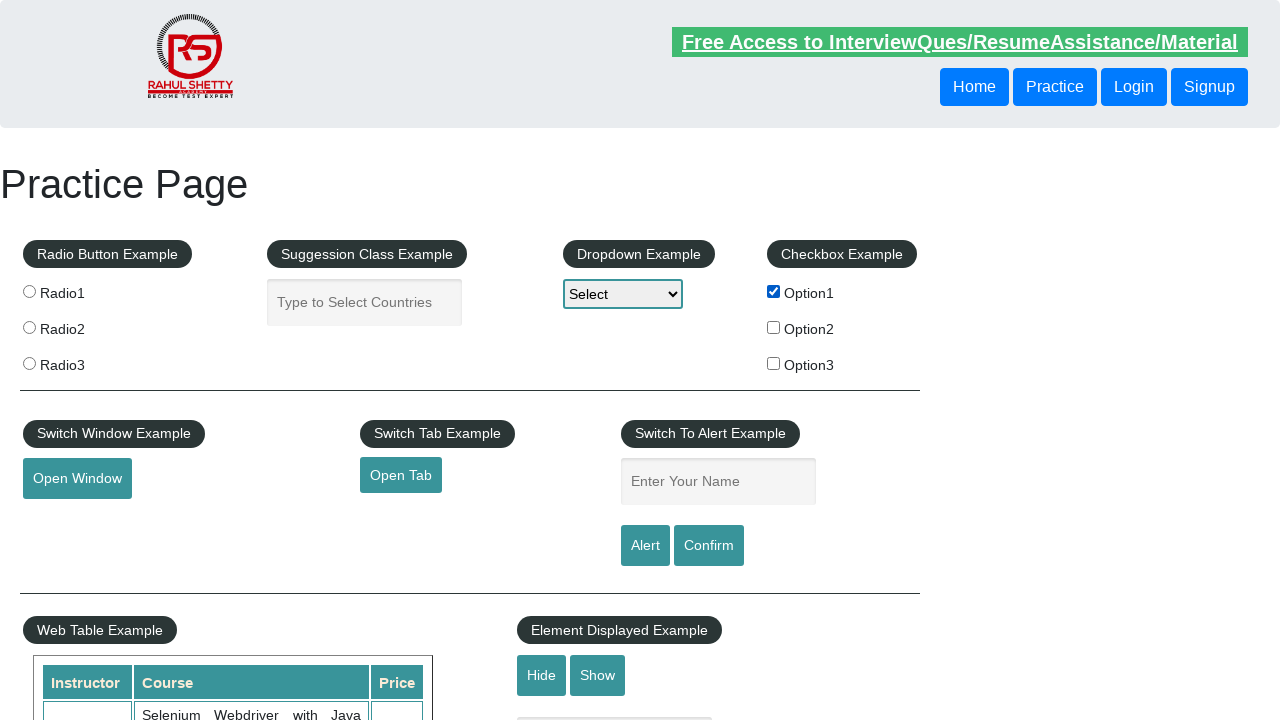

Clicked checkbox #checkBoxOption1 to unselect it at (774, 291) on #checkBoxOption1
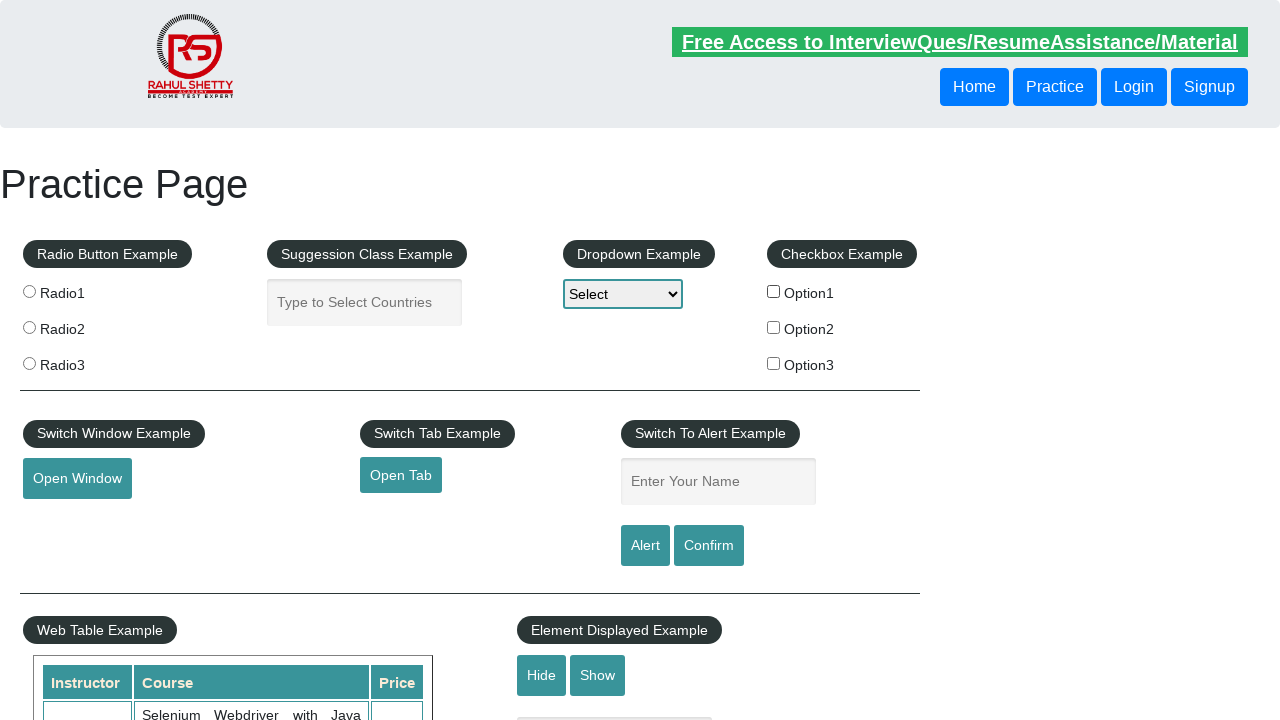

Verified that checkbox #checkBoxOption1 is not selected
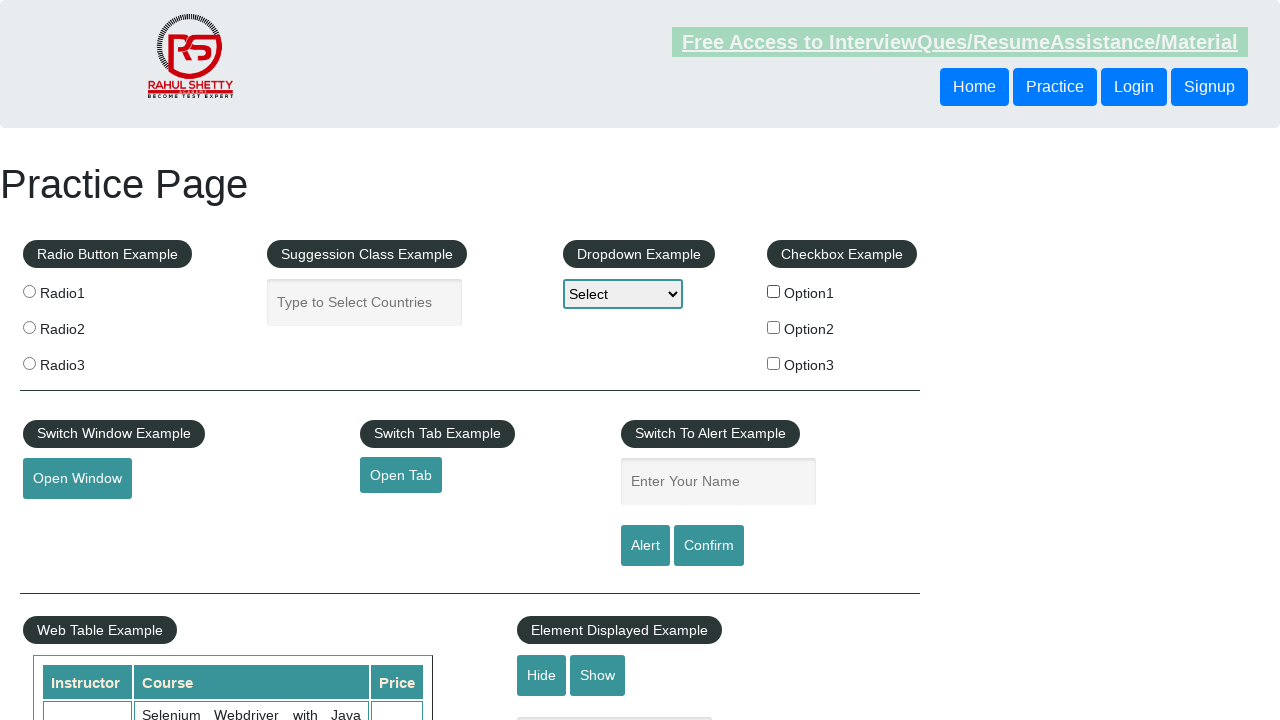

Located all checkboxes on the page
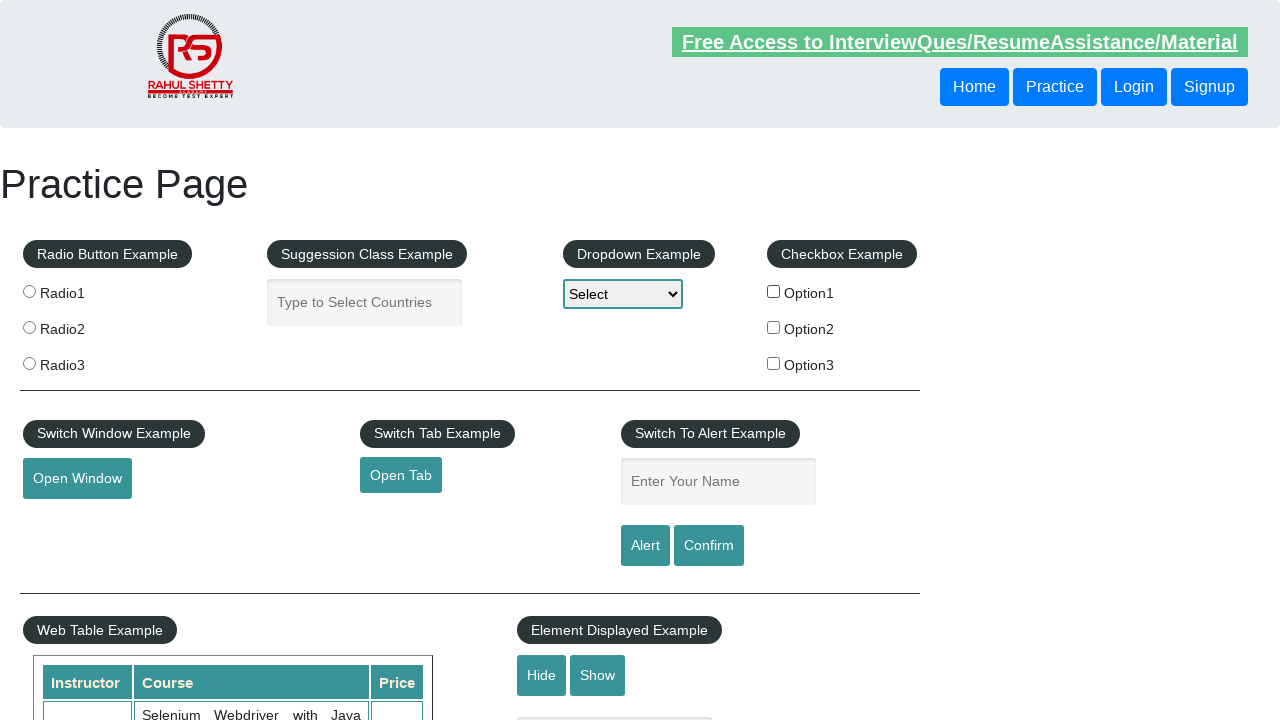

Printed checkbox count: 3
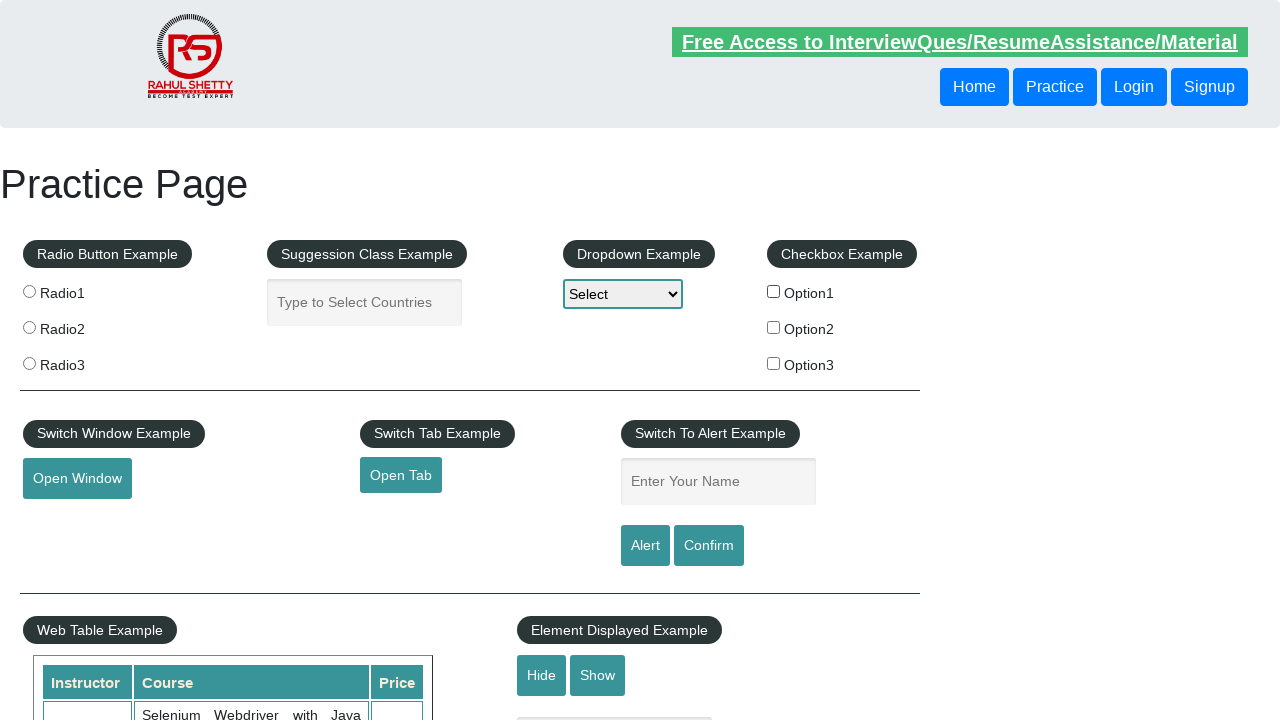

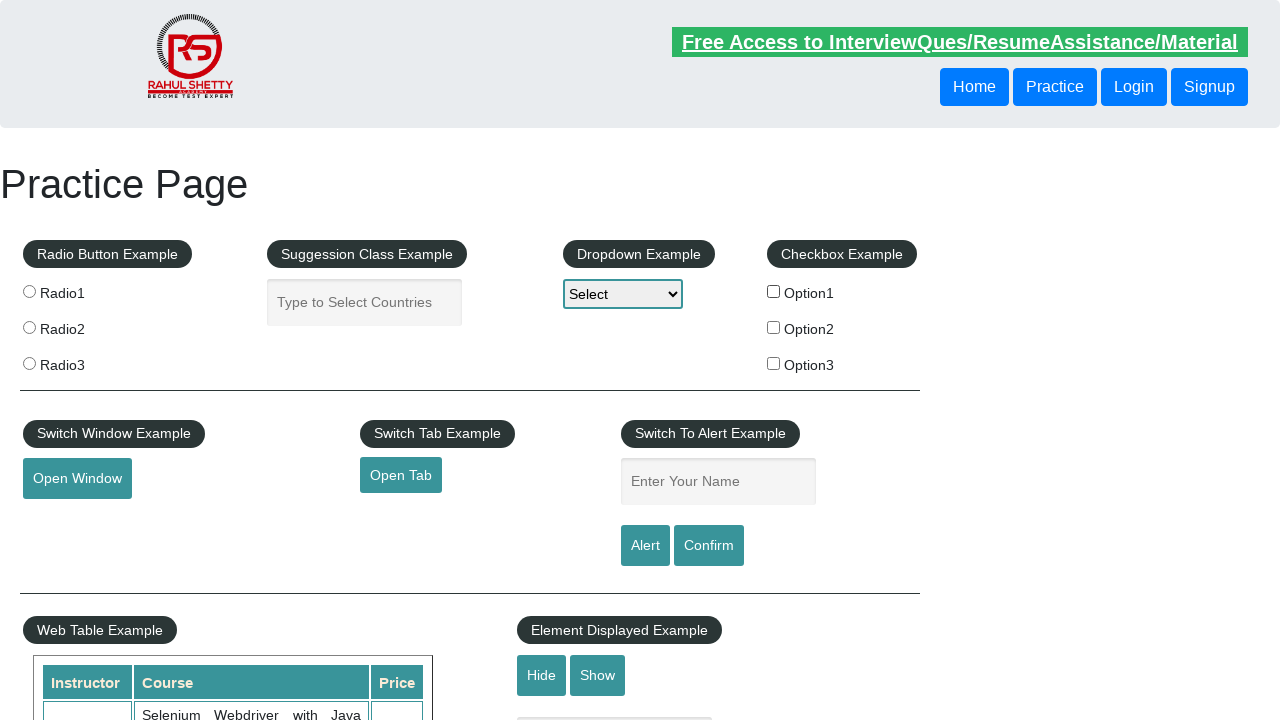